Tests downloading a file from an external website by clicking on a file link and verifying the downloaded file name

Starting URL: https://the-internet.herokuapp.com/download

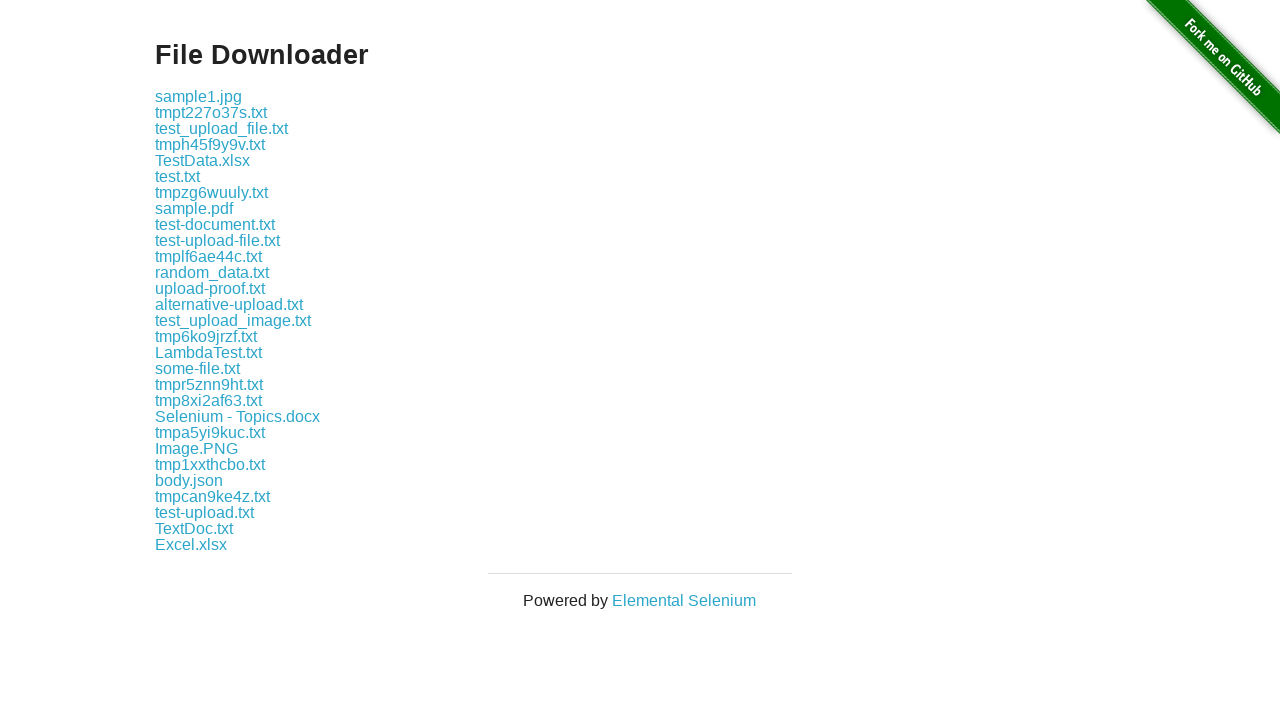

Clicked on file link 'some-file.txt' to trigger download at (198, 368) on a:text('some-file.txt')
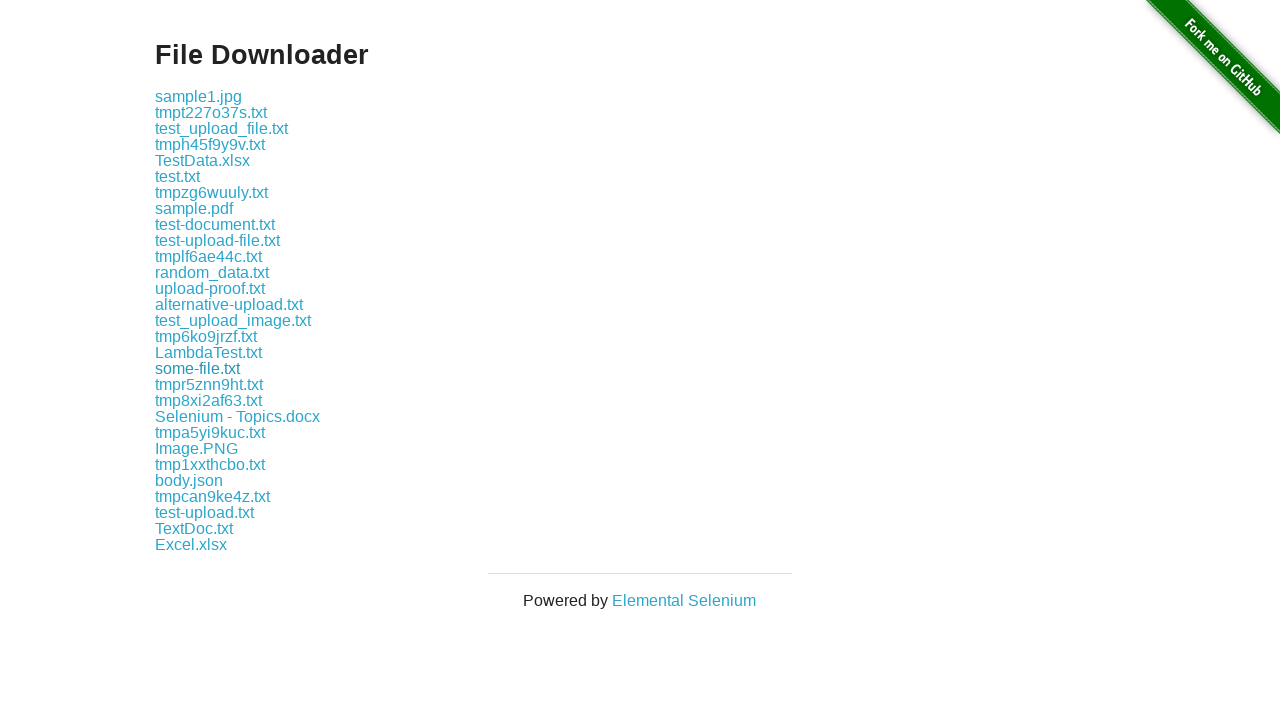

File download completed and download object obtained
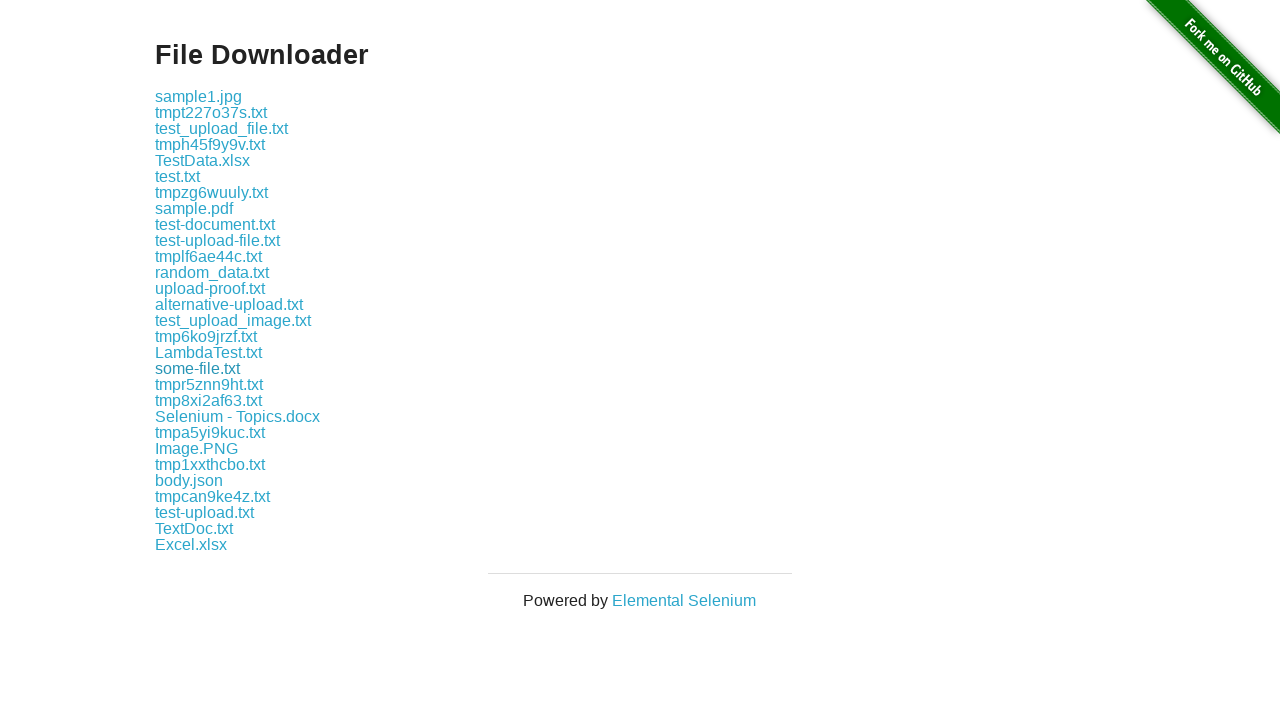

Verified downloaded file name is 'some-file.txt'
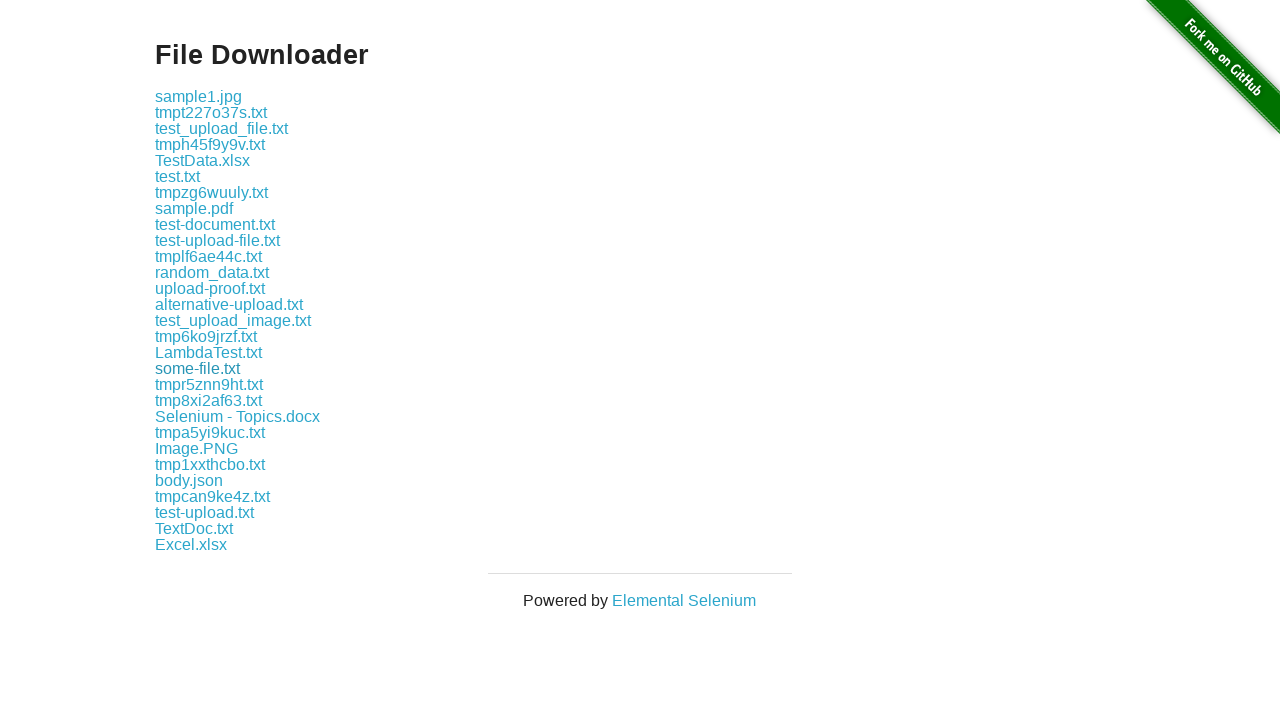

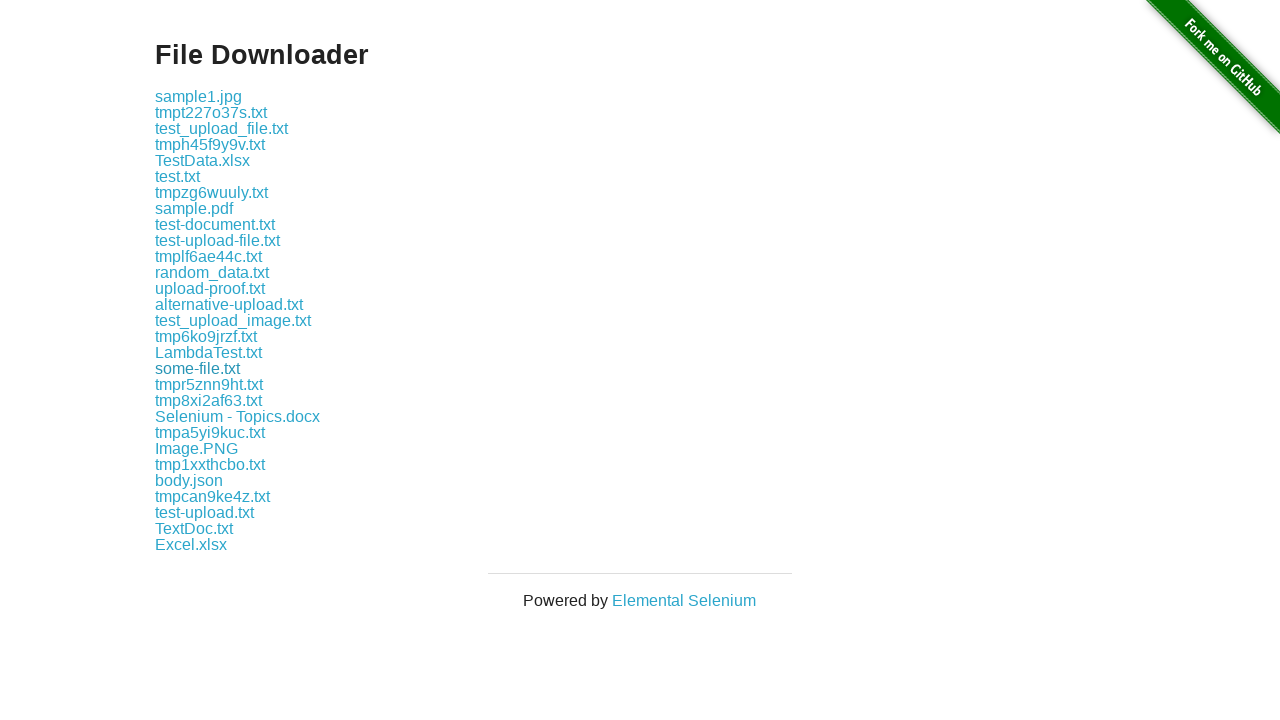